Creates a new paste on Pastebin by entering code content, selecting Bash syntax highlighting, setting paste expiration, entering a title, and submitting the form.

Starting URL: https://pastebin.com/

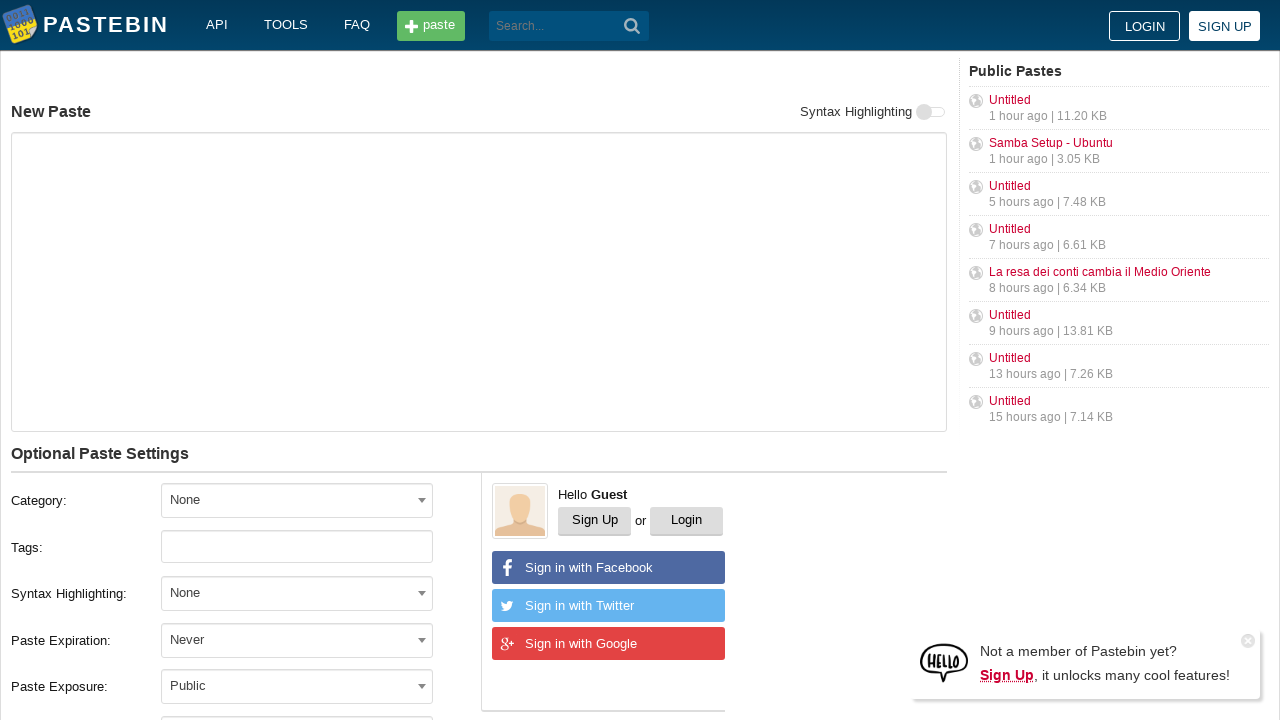

Filled paste code textarea with git commands on #postform-text
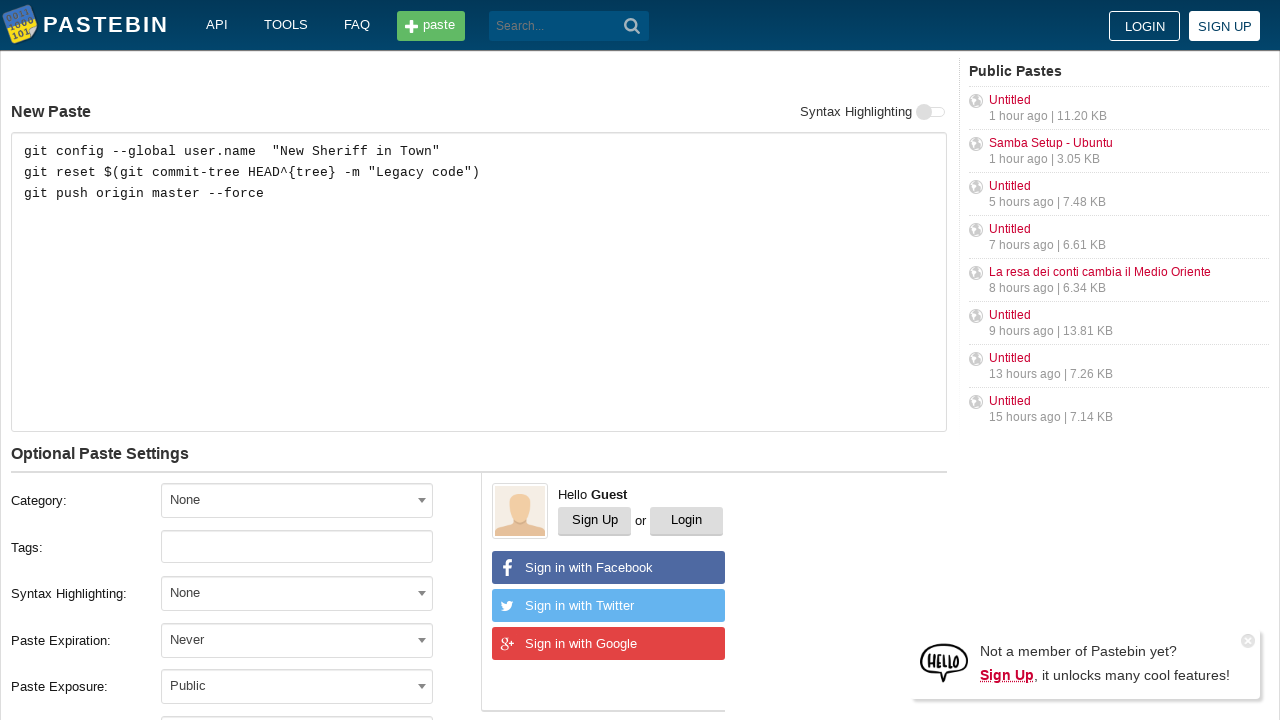

Clicked syntax highlighting dropdown at (297, 593) on #select2-postform-format-container
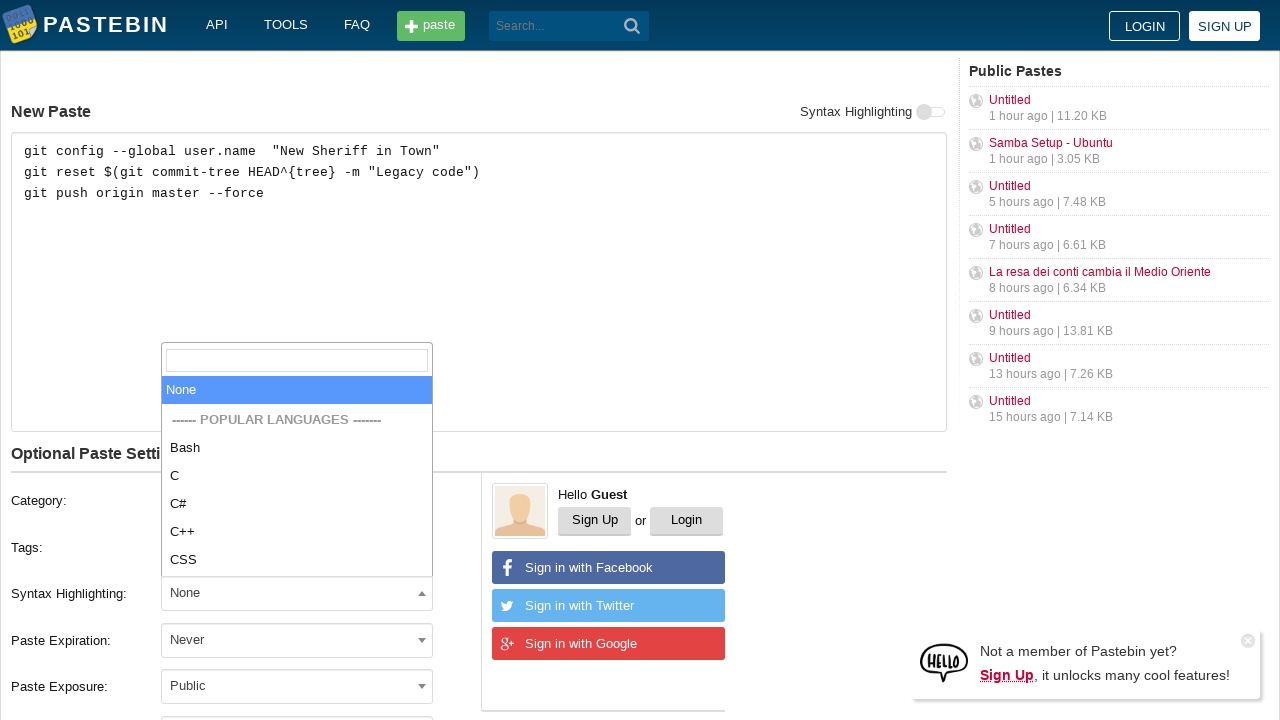

Syntax highlighting dropdown opened and search field appeared
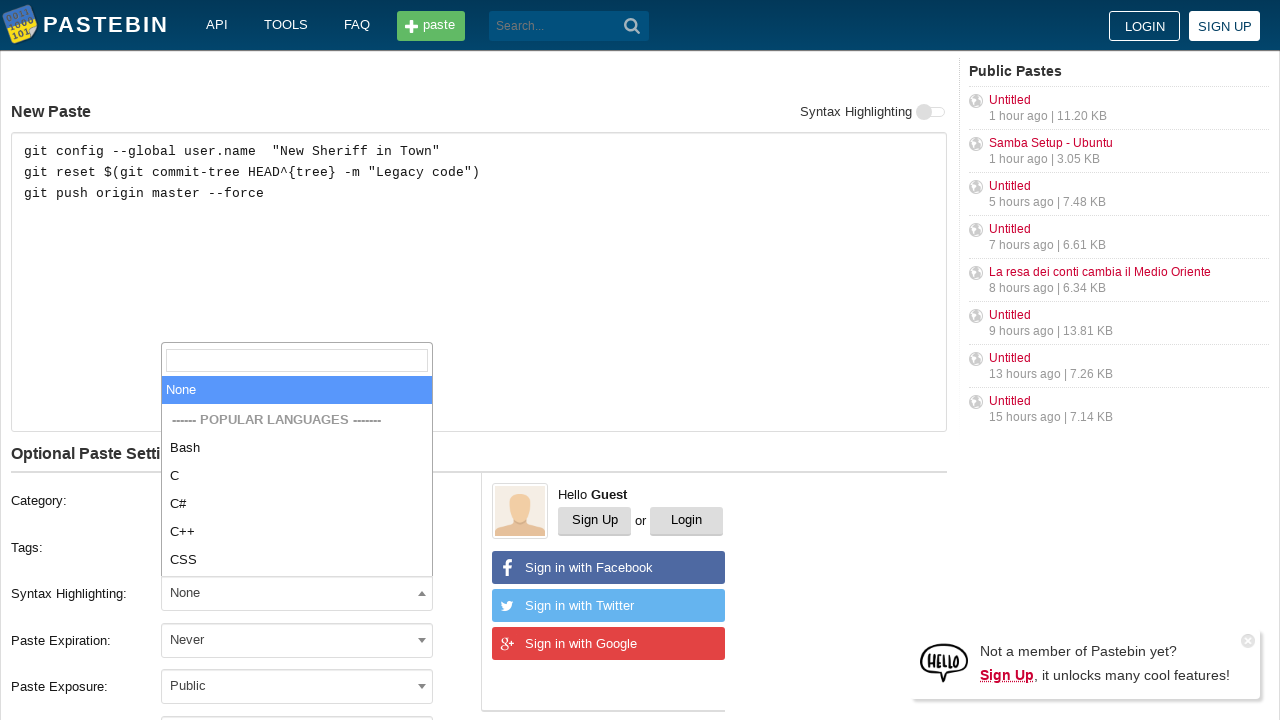

Typed 'Bash' in the syntax highlighting search field on .select2-search__field
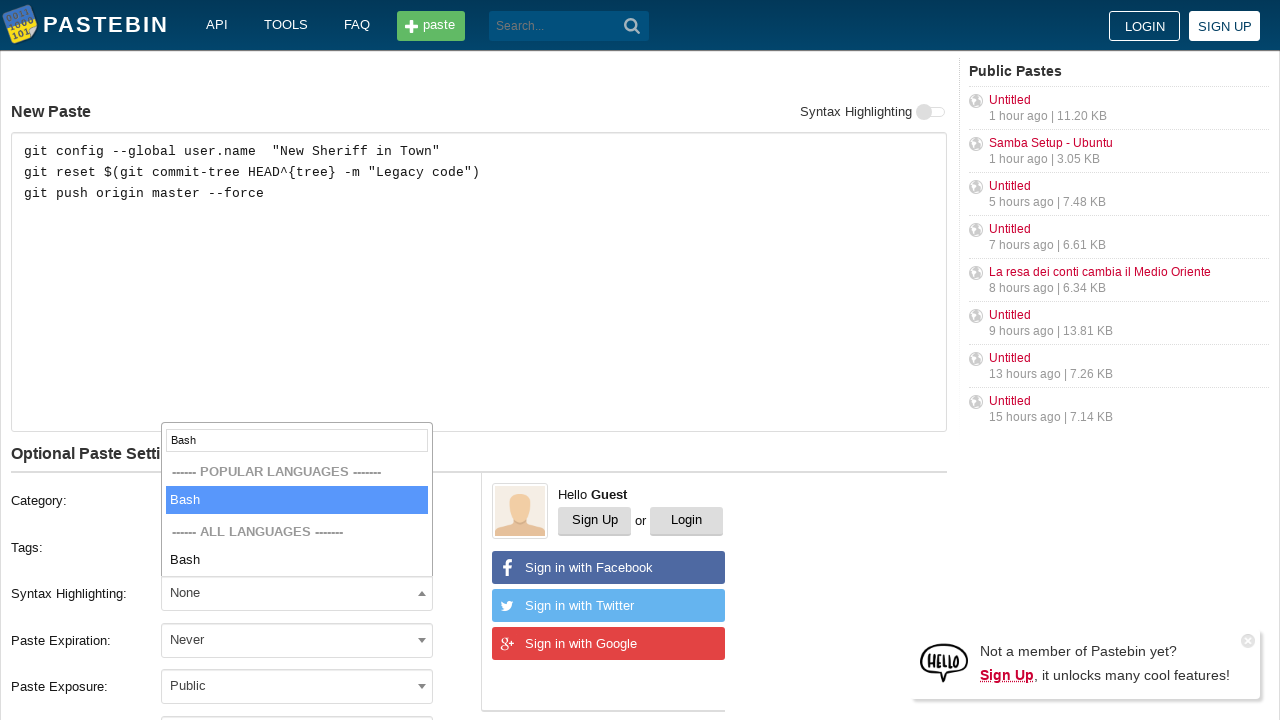

Selected Bash from the syntax highlighting options at (297, 500) on xpath=//li[contains(text(), 'Bash')]
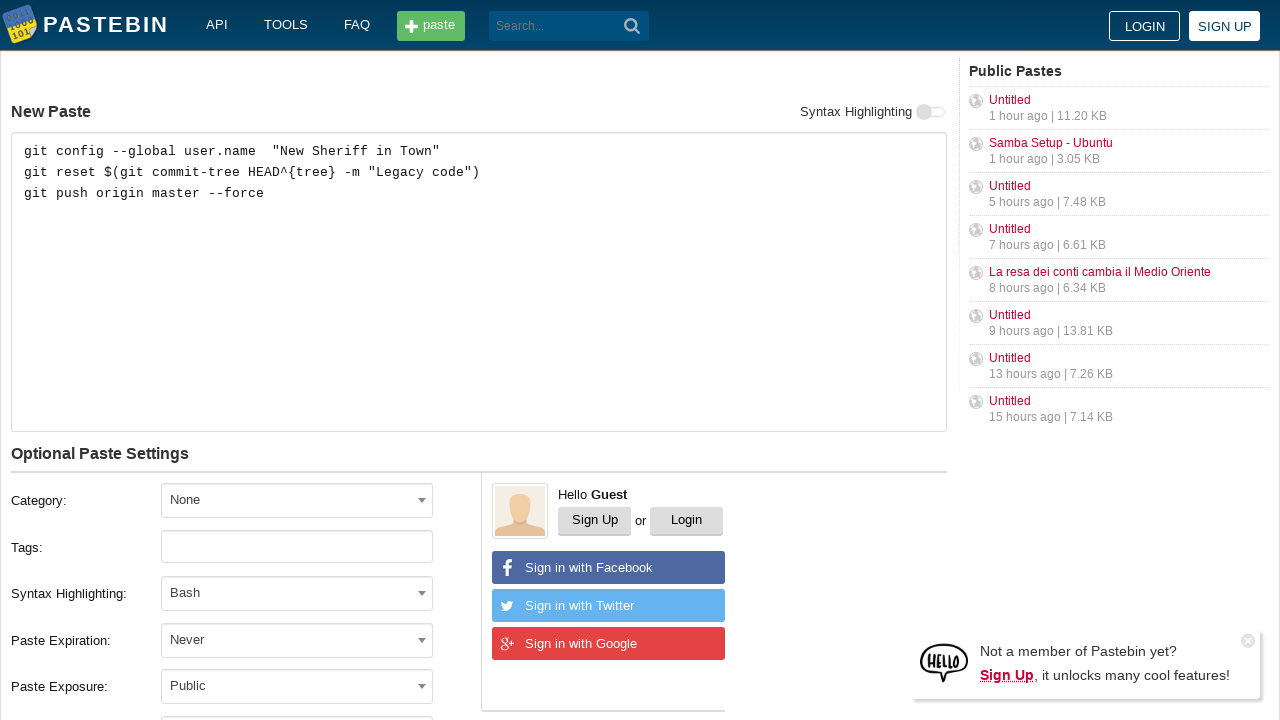

Clicked paste expiration dropdown at (297, 640) on #select2-postform-expiration-container
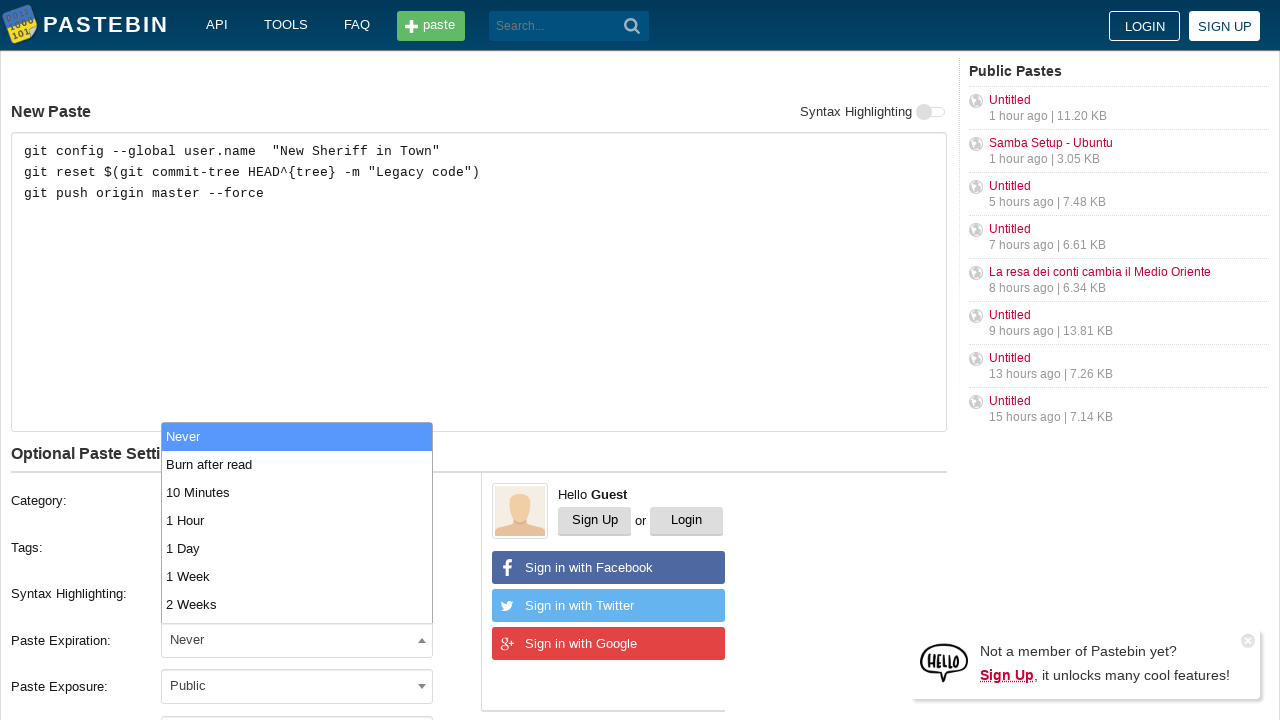

Selected '10 Minutes' expiration option at (297, 492) on xpath=//li[contains(text(), '10 Minutes')]
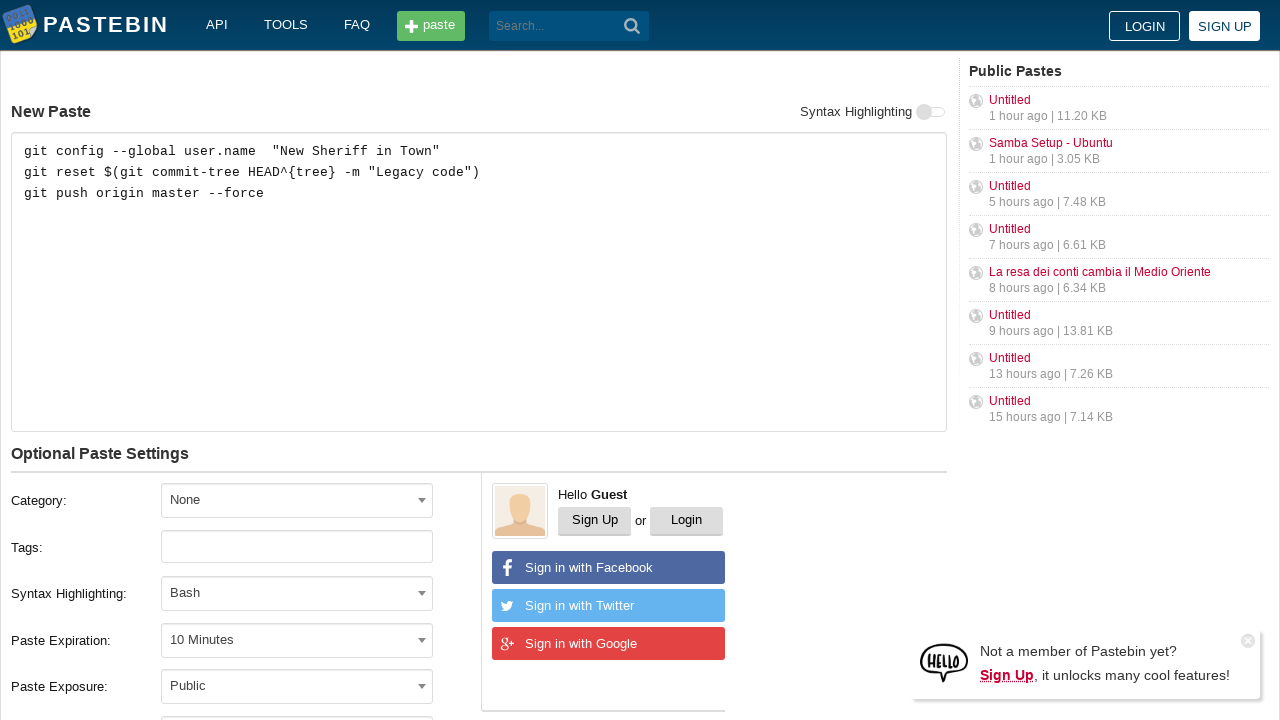

Filled paste title field with 'how to gain dominance among developers' on #postform-name
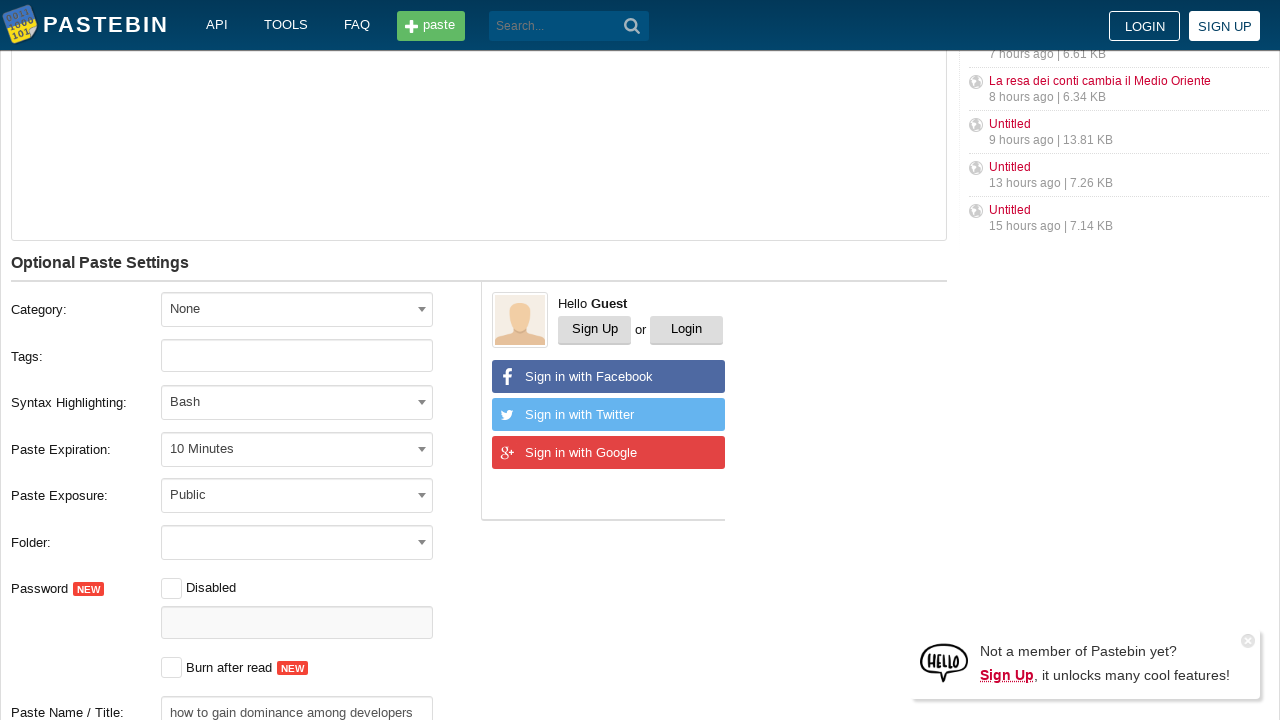

Clicked submit button to create new paste at (632, 26) on button[type='submit']
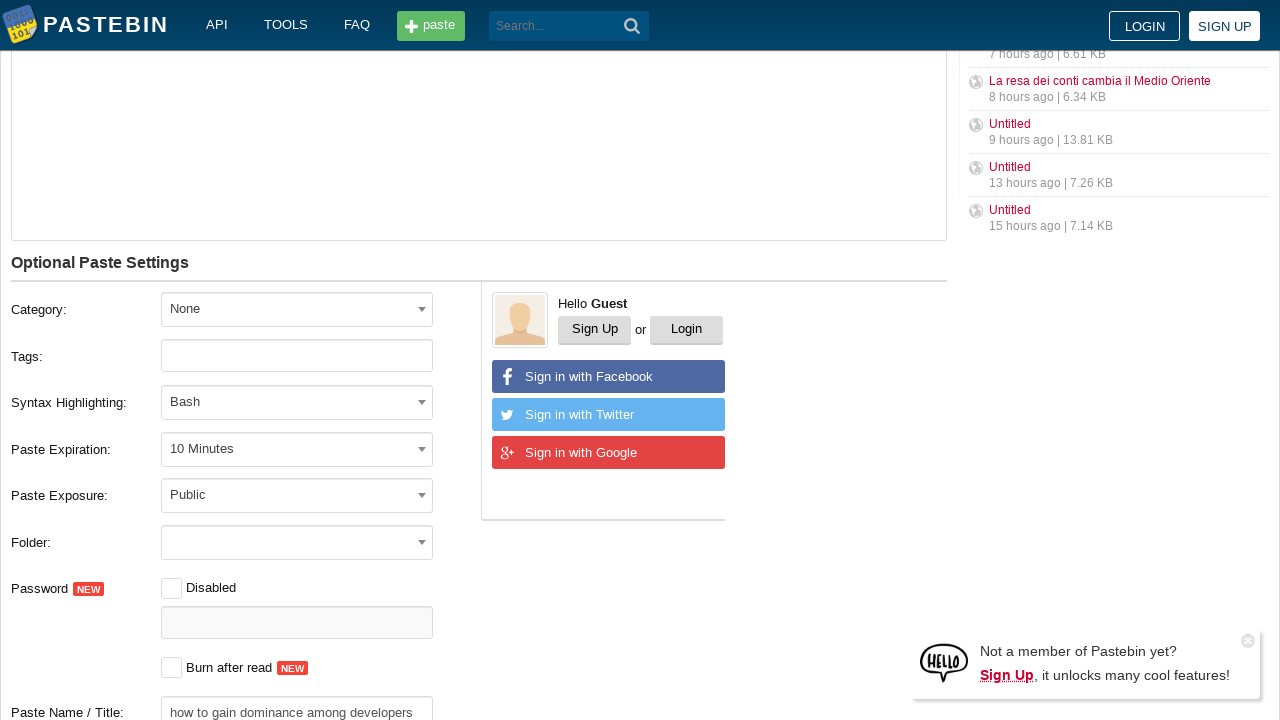

Paste successfully created and navigated to paste URL
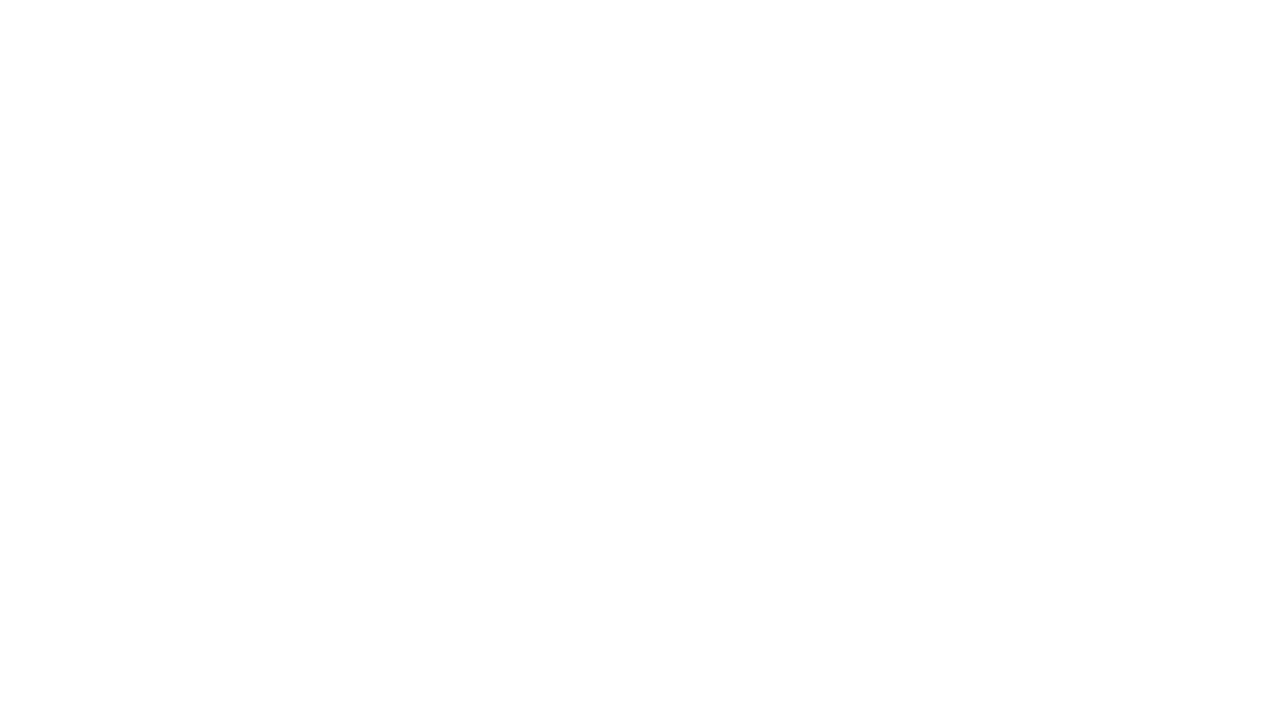

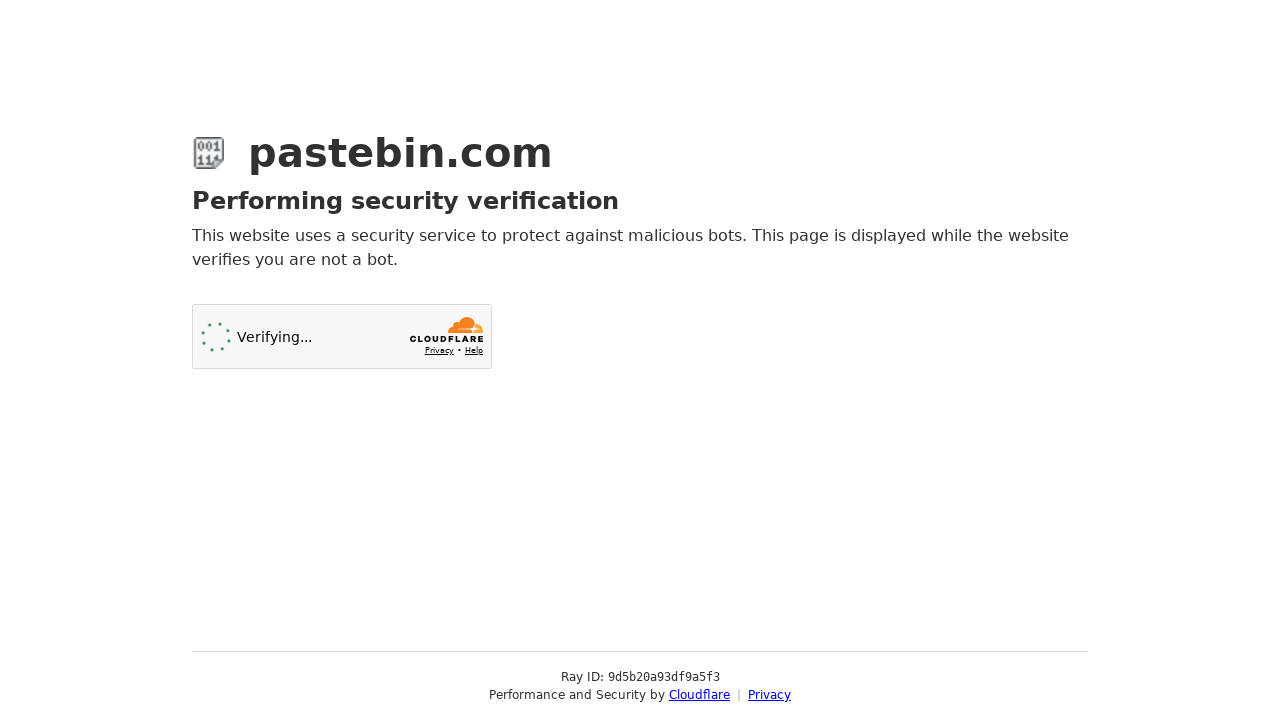